Navigates to RedBus homepage and verifies that anchor links are present on the page

Starting URL: https://www.redbus.in/

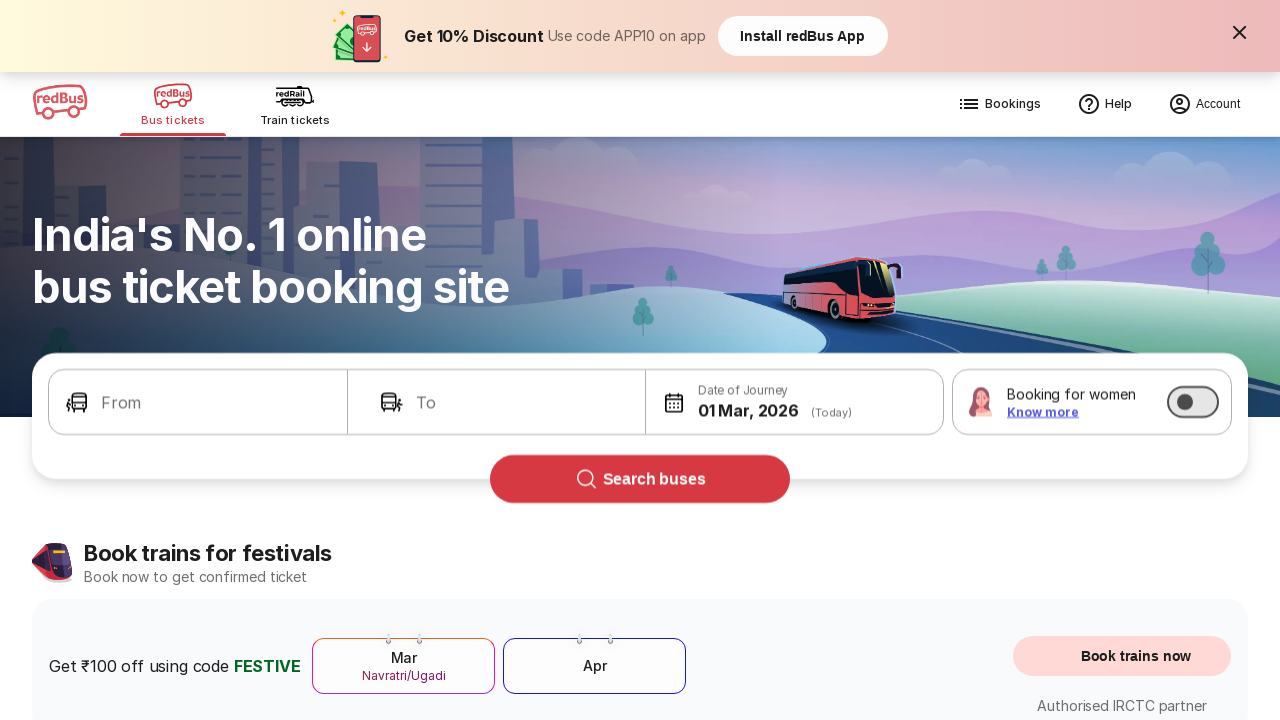

Waited for RedBus homepage to fully load (networkidle)
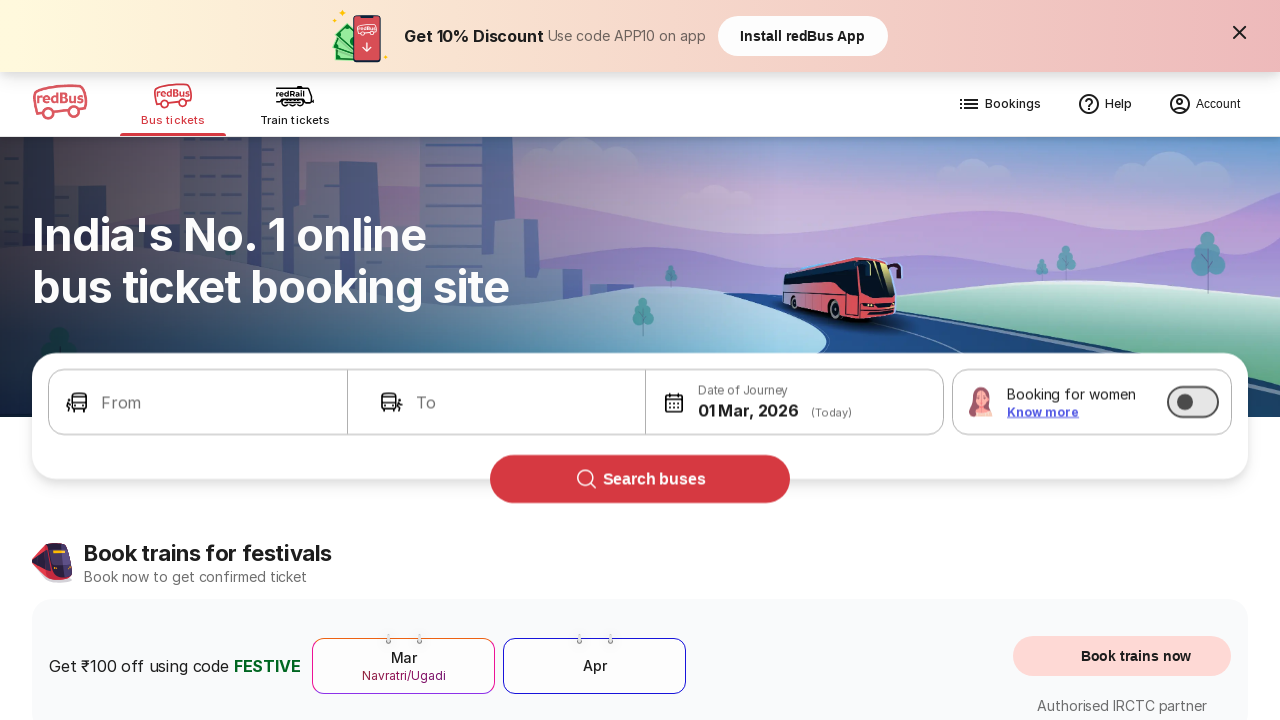

Verified that anchor link elements are present on the page
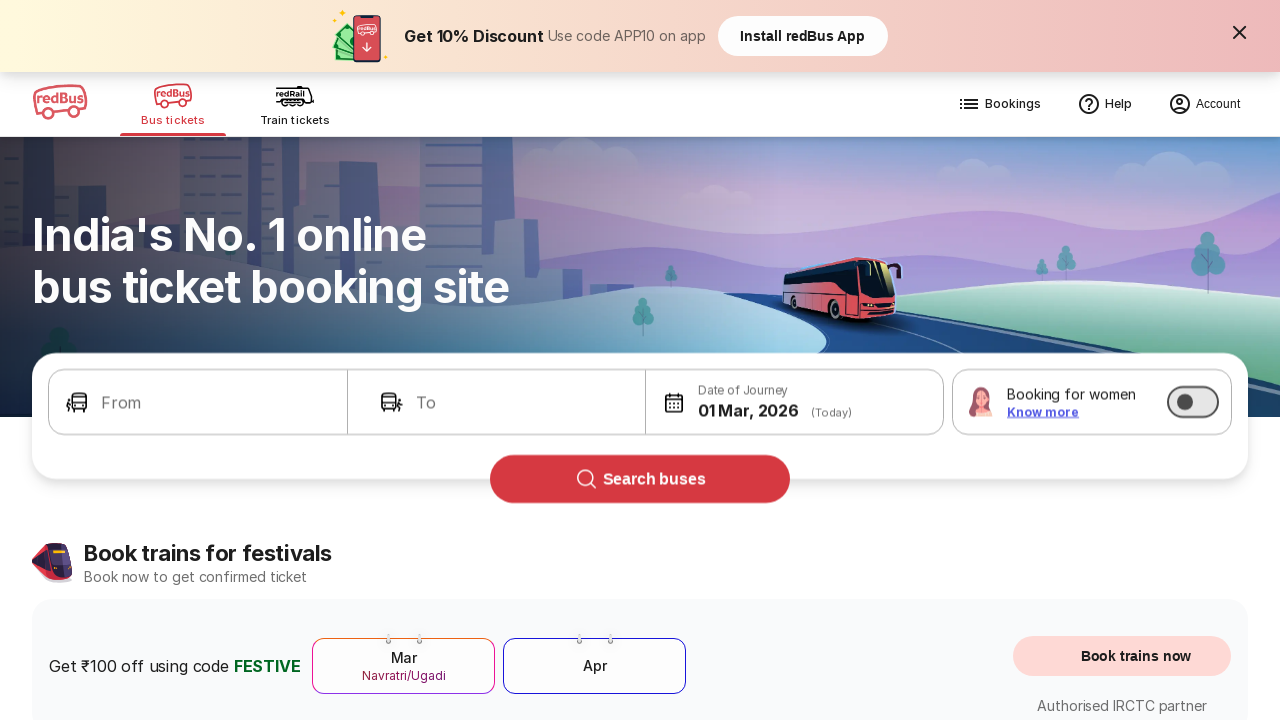

Retrieved all anchor elements from the page
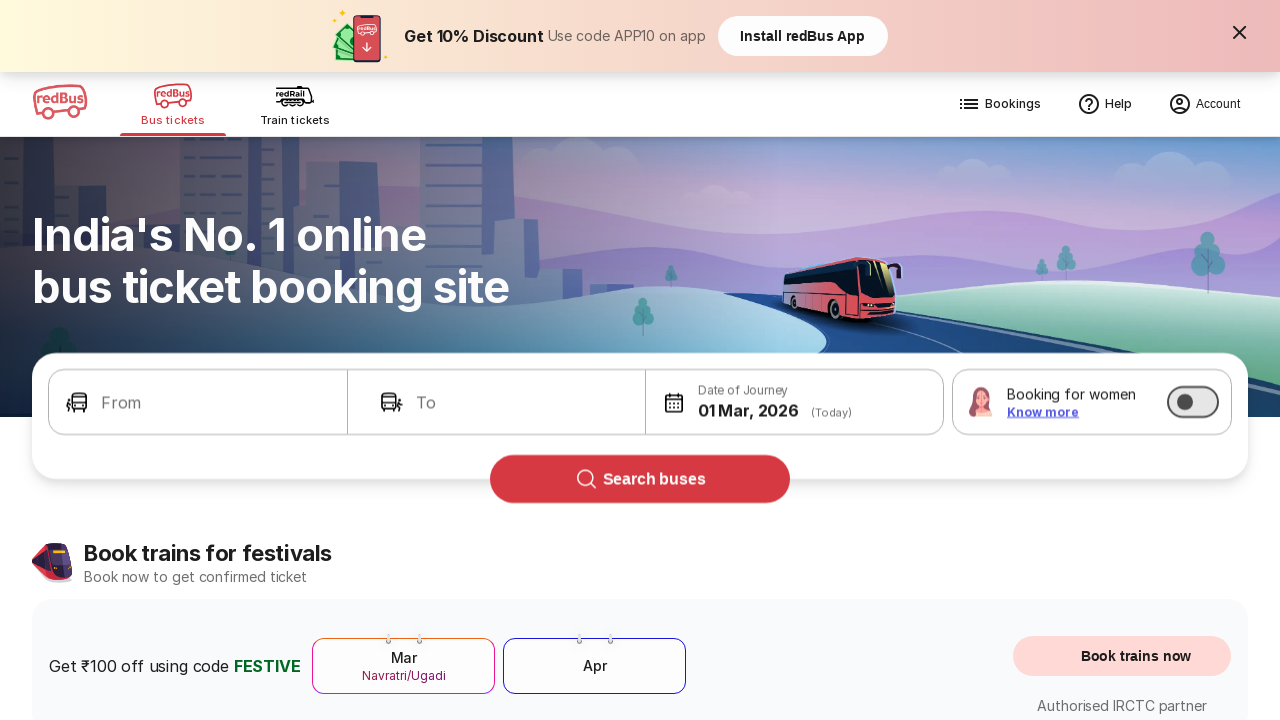

Verified that 186 anchor links are present on RedBus homepage
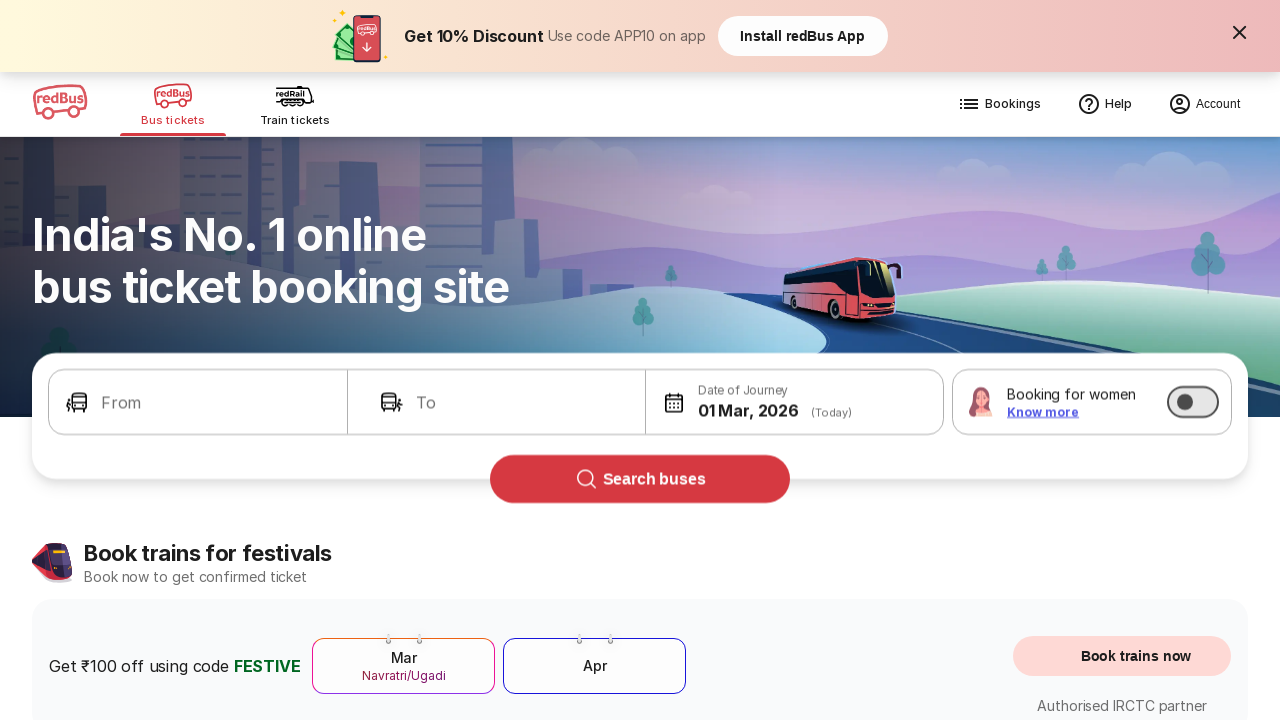

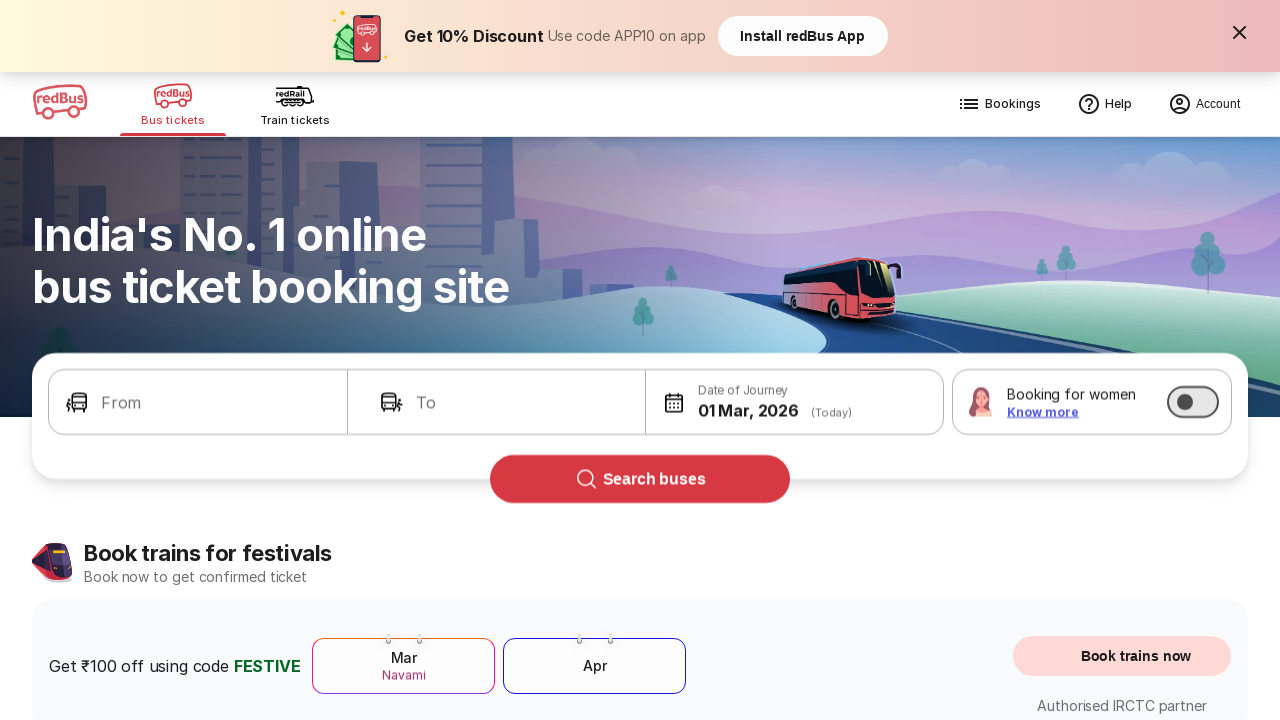